Tests a loading images page by waiting for images to finish loading (indicated by "Done!" text appearing) and then verifying the award image element is present

Starting URL: https://bonigarcia.dev/selenium-webdriver-java/loading-images.html

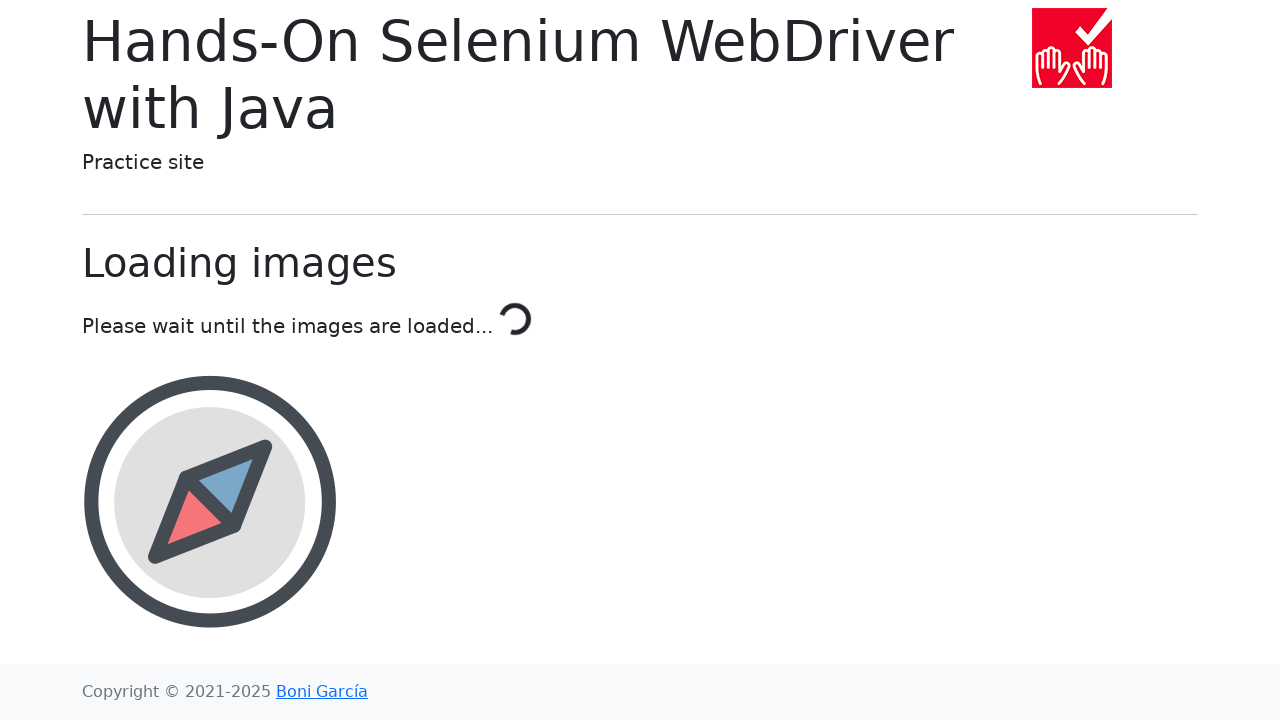

Navigated to loading images test page
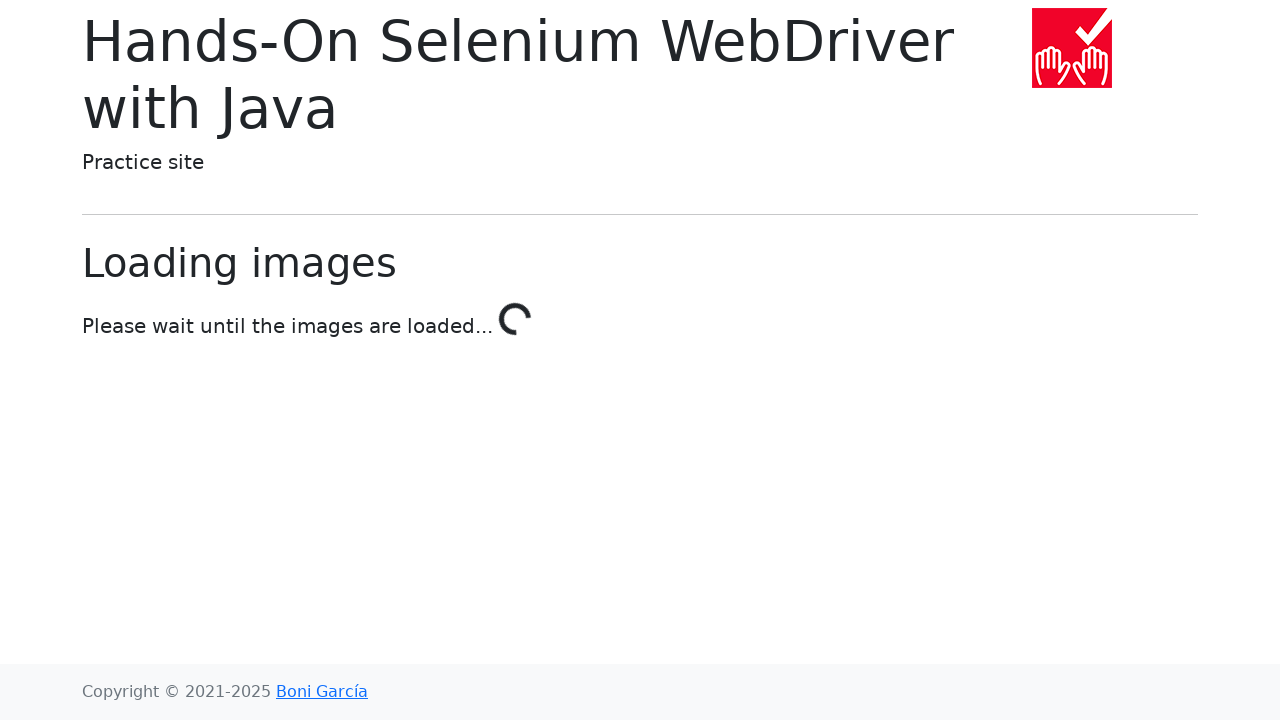

Waited for images to finish loading (Done! text appeared)
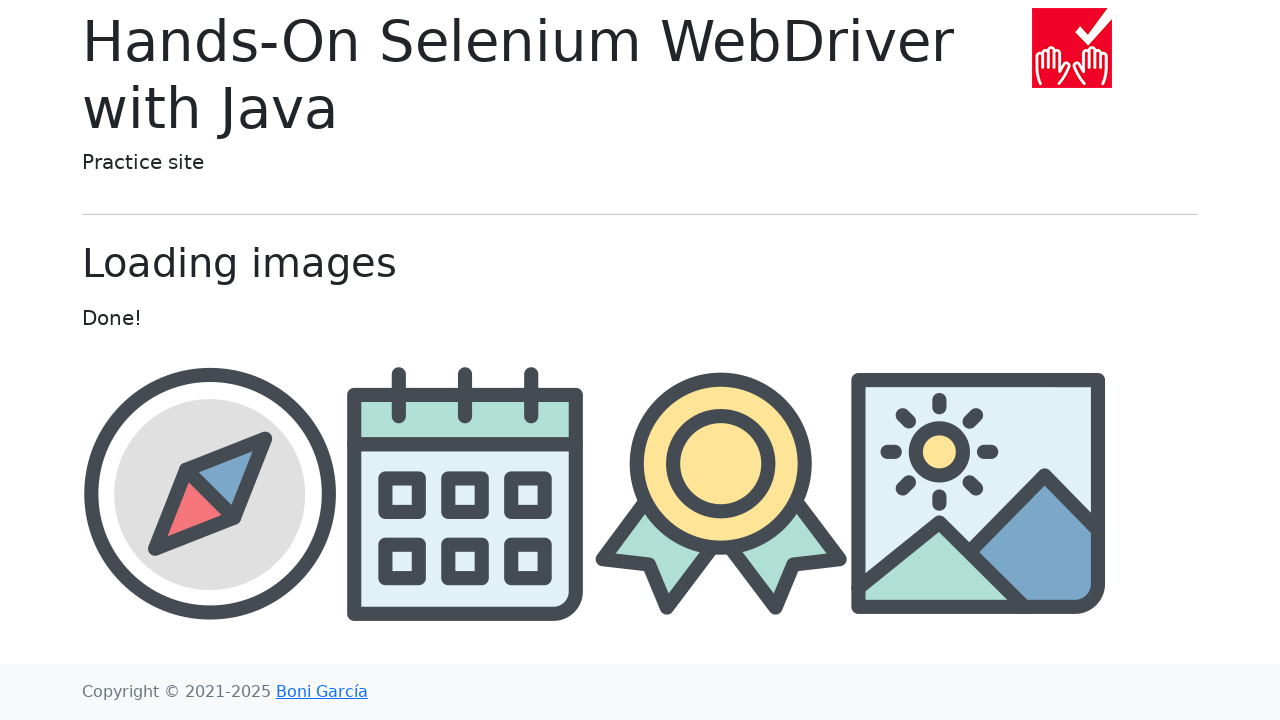

Located award image element
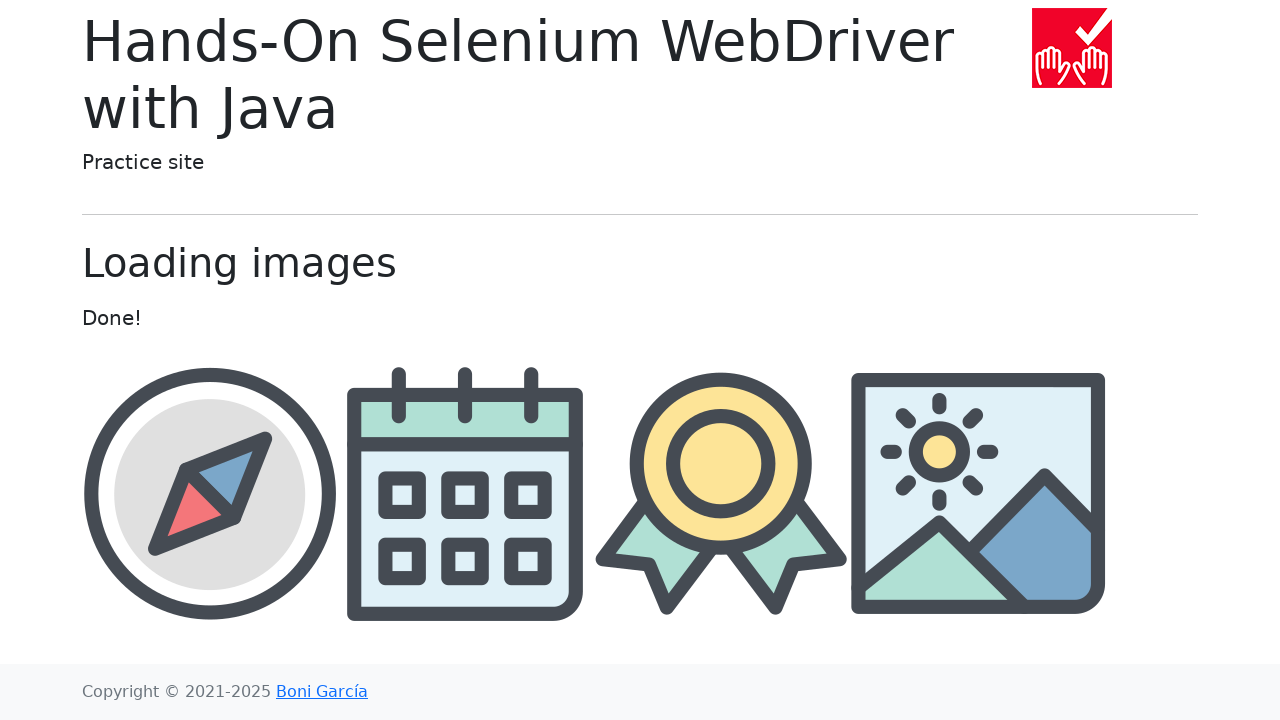

Award image element is now visible
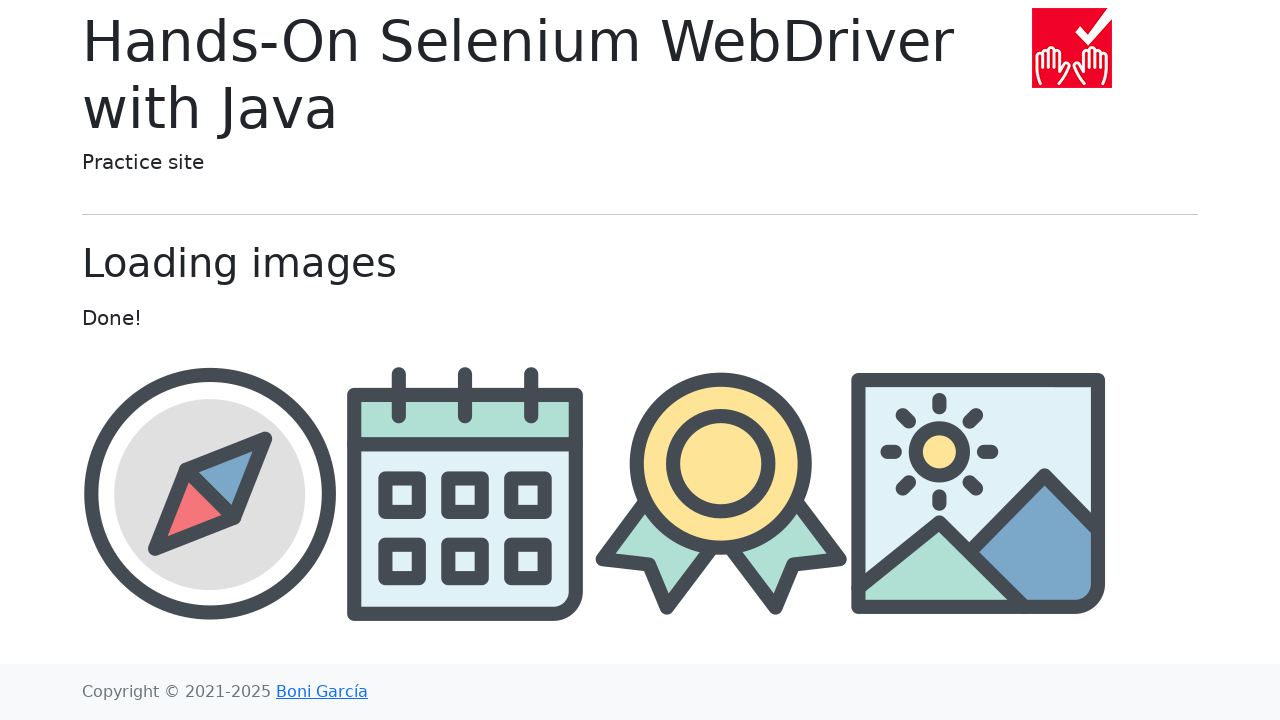

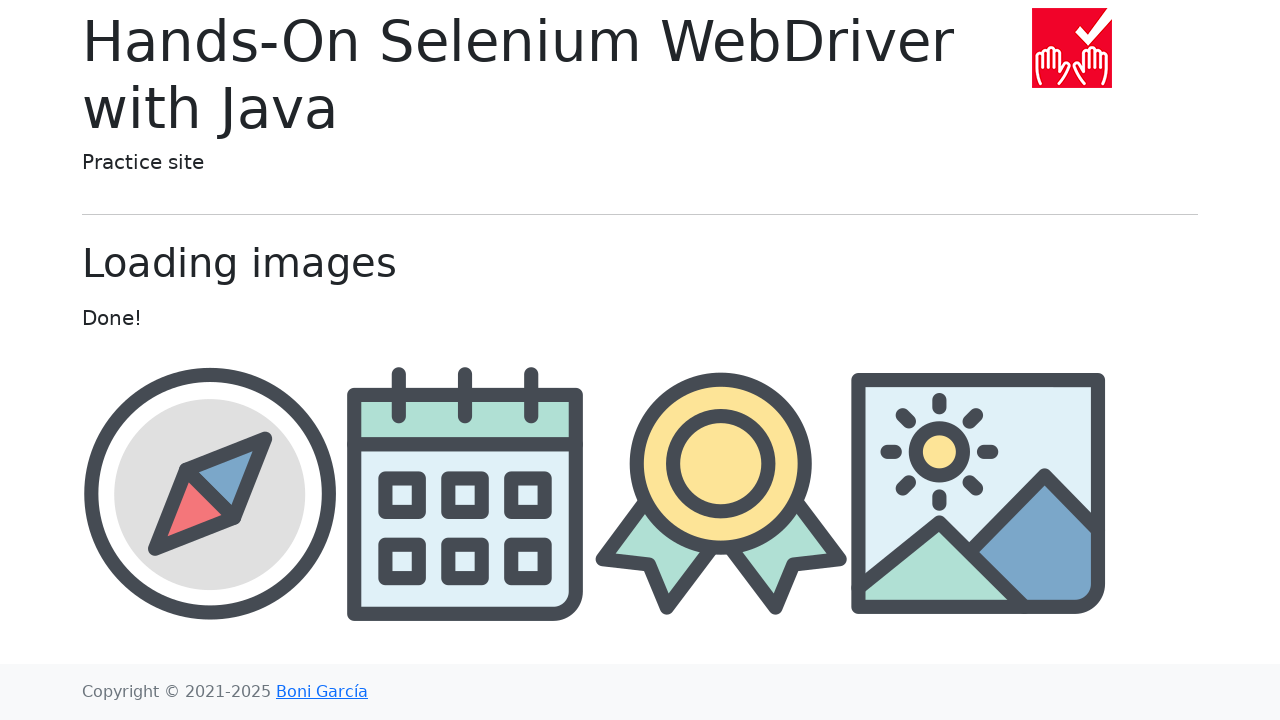